Tests a form submission on DemoQA by filling in full name, email, current address, and permanent address fields, then submitting the form and verifying the output

Starting URL: https://demoqa.com/text-box

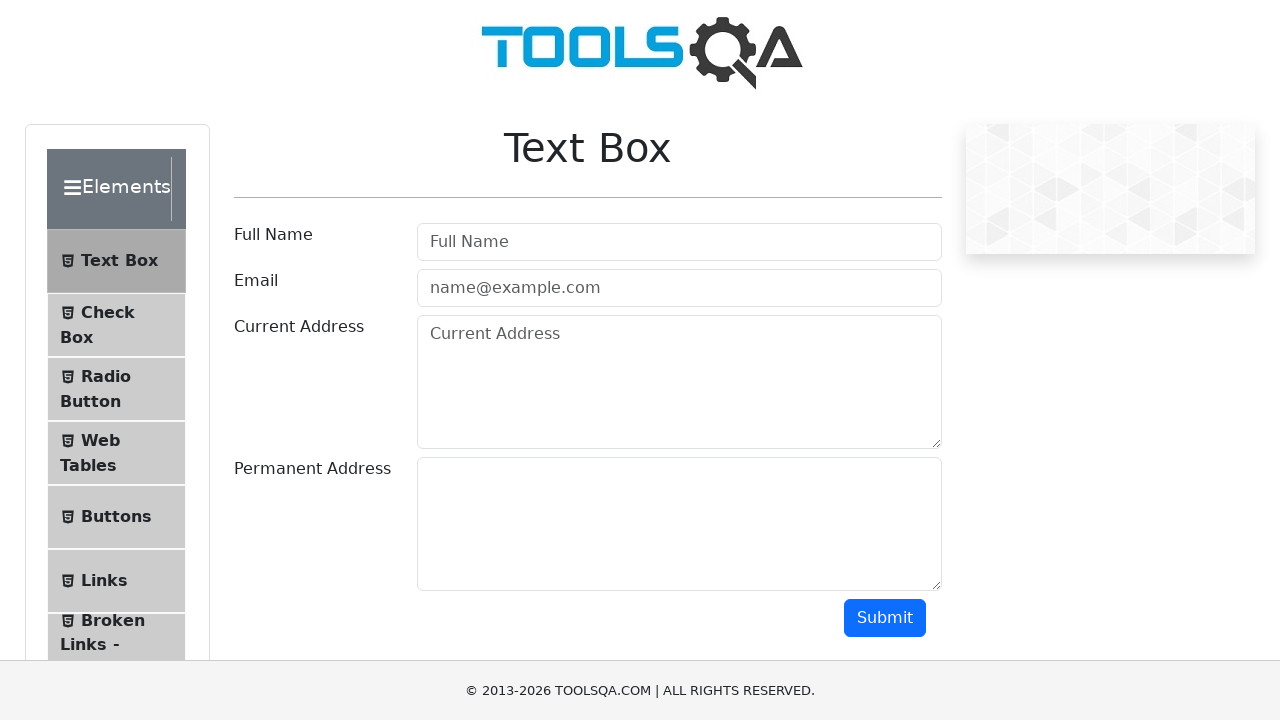

Filled full name field with 'Ahmet Baldir' on input#userName
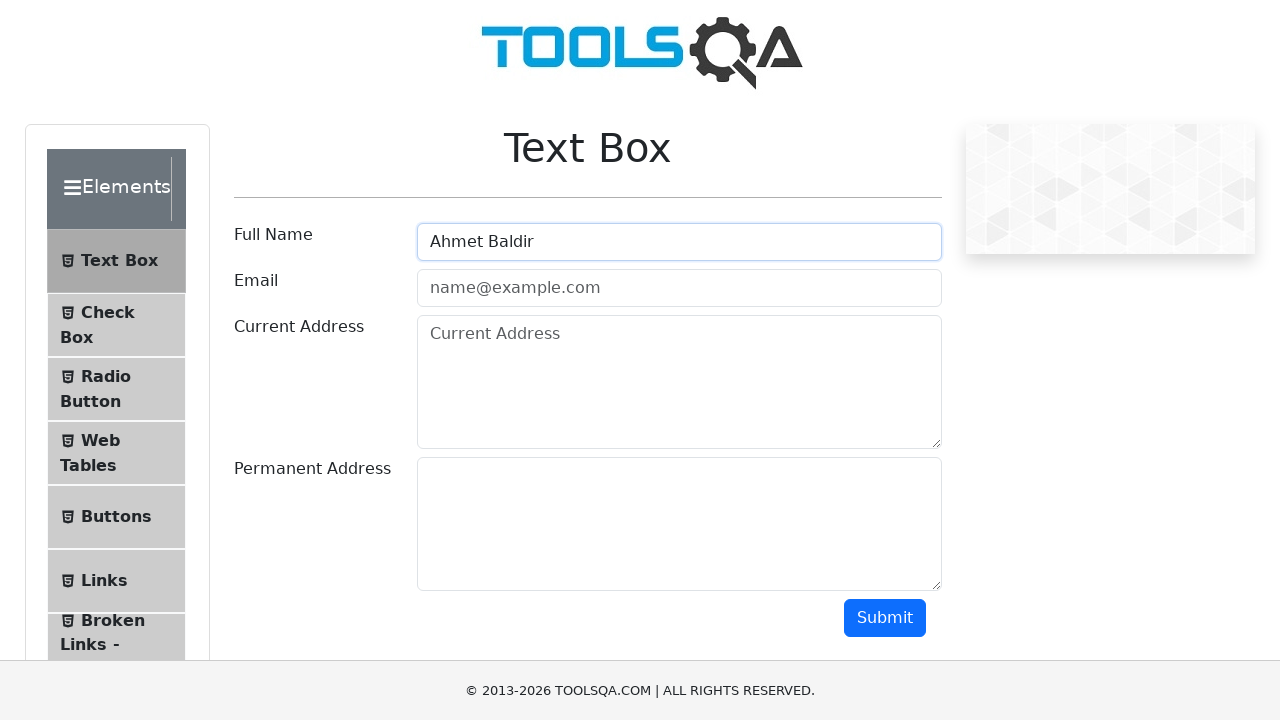

Filled email field with 'ahmet@gmail.com' on input[type='email']
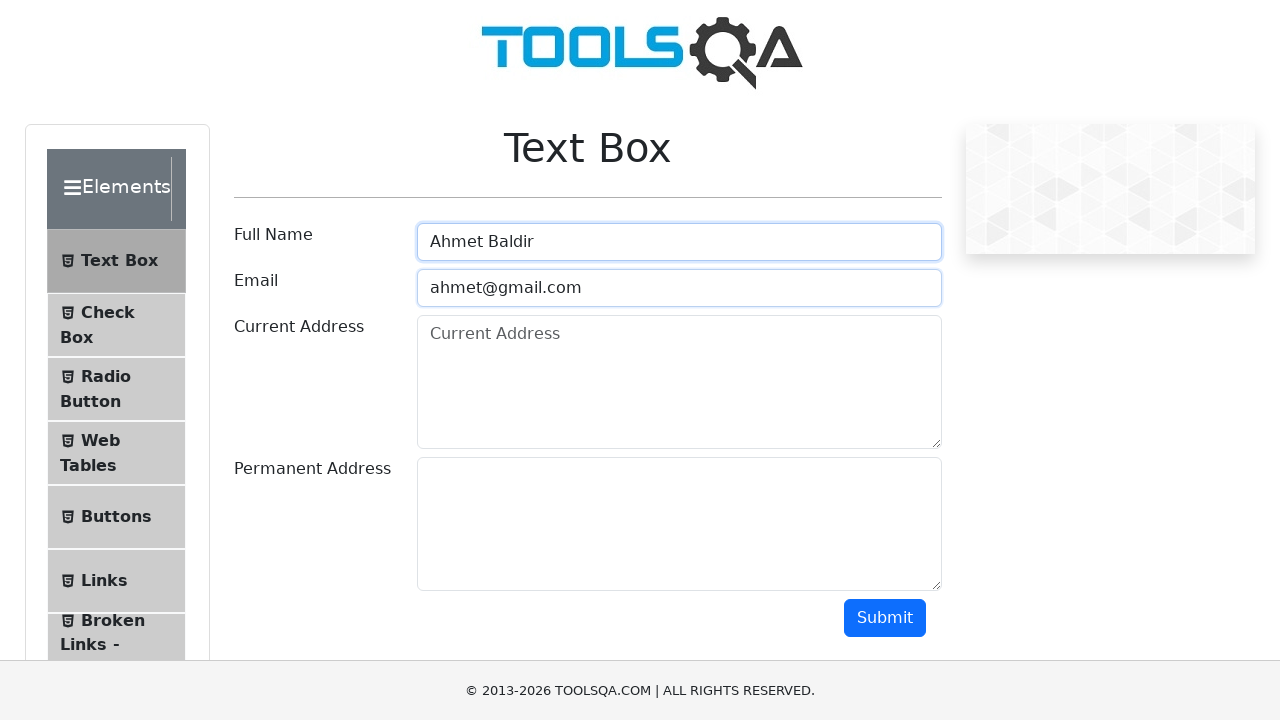

Filled current address field with '50123 midway' on textarea#currentAddress
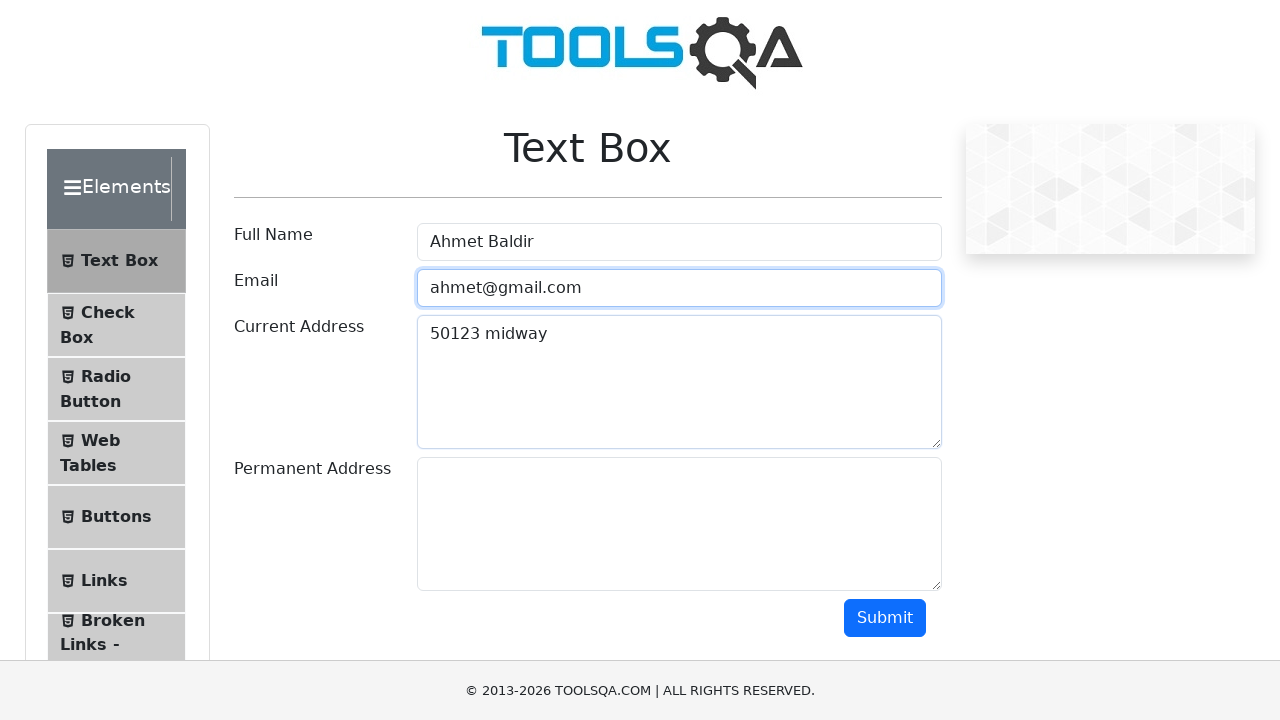

Filled permanent address field with '50123 midway permanent' on textarea#permanentAddress
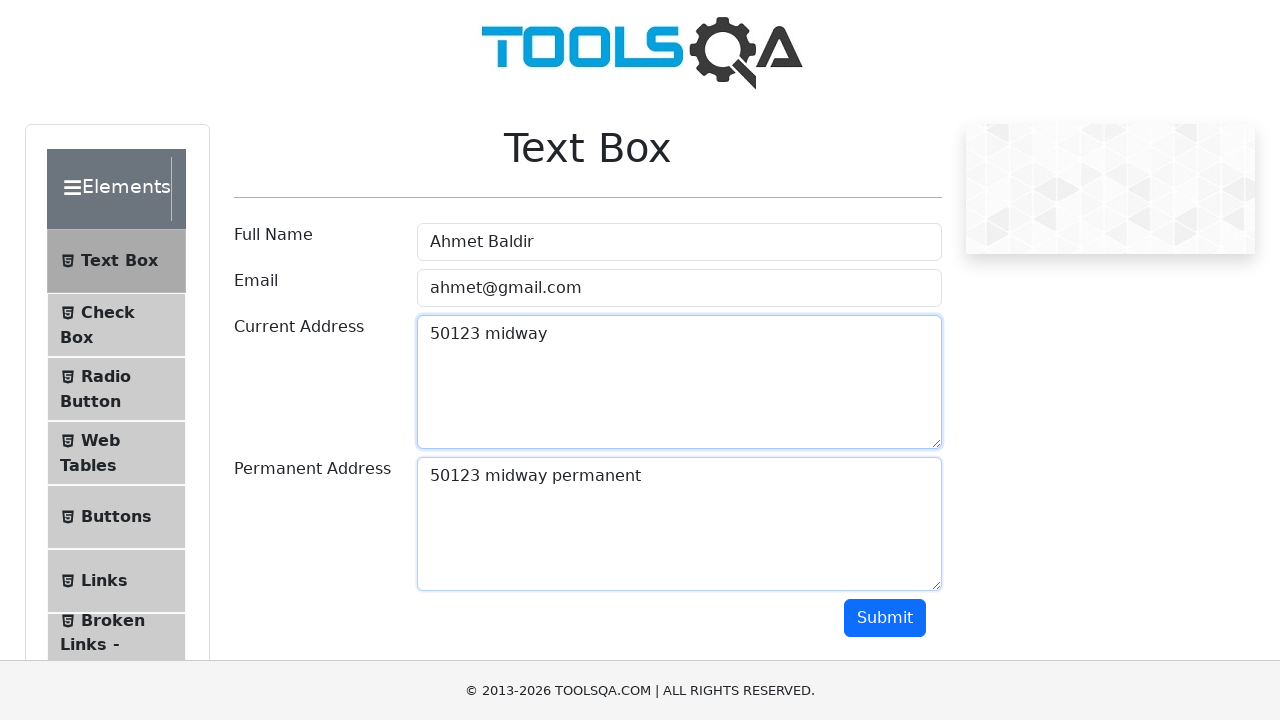

Located submit button
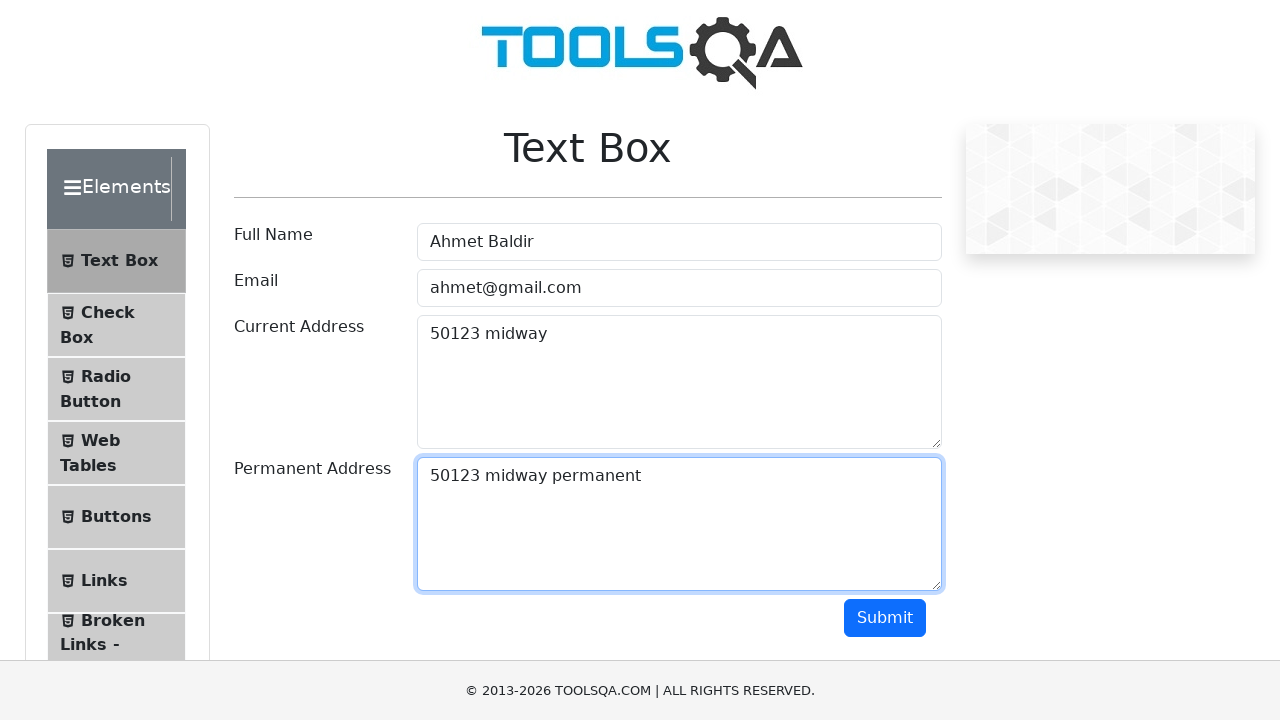

Scrolled submit button into view
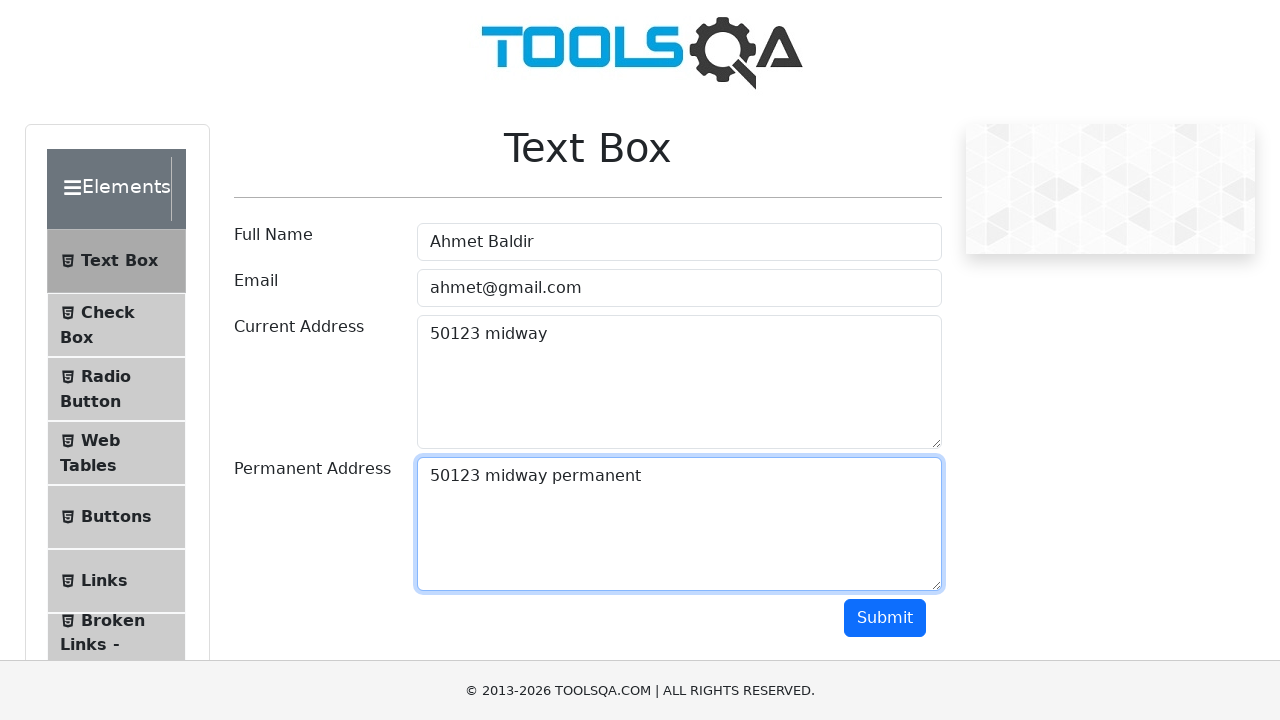

Clicked submit button to submit the form at (885, 618) on button#submit
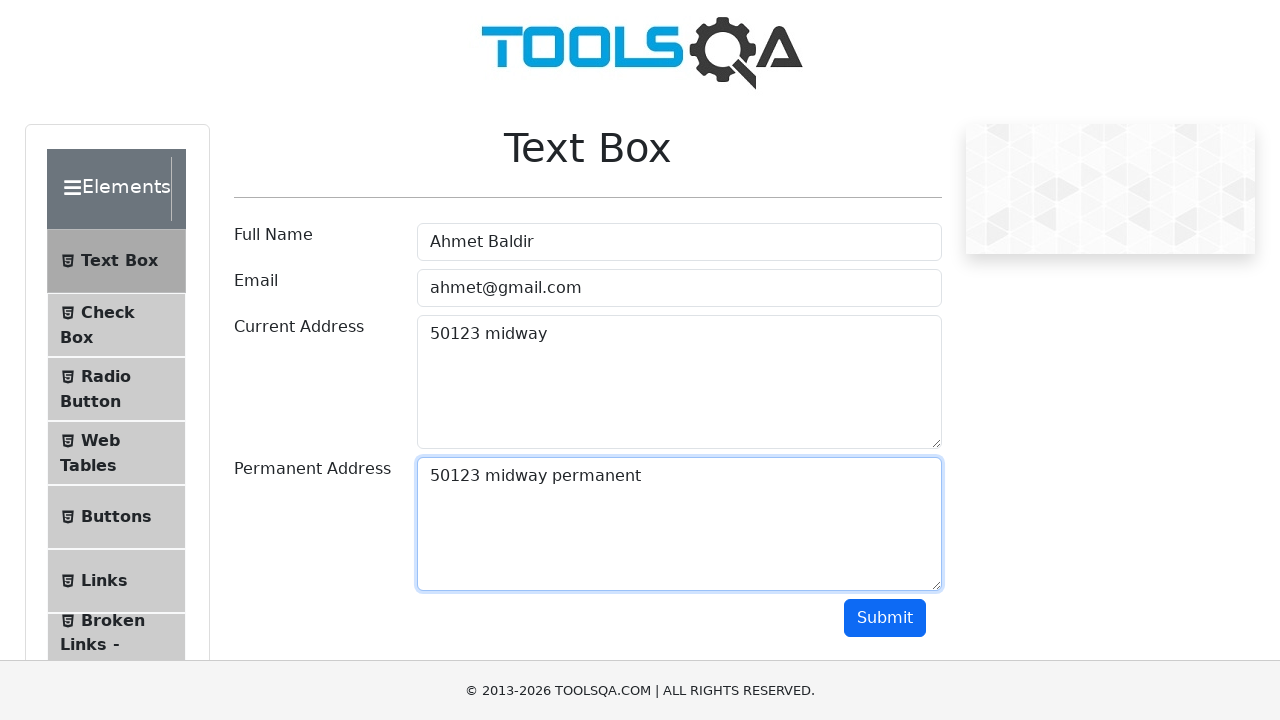

Form submission result appeared with name field visible
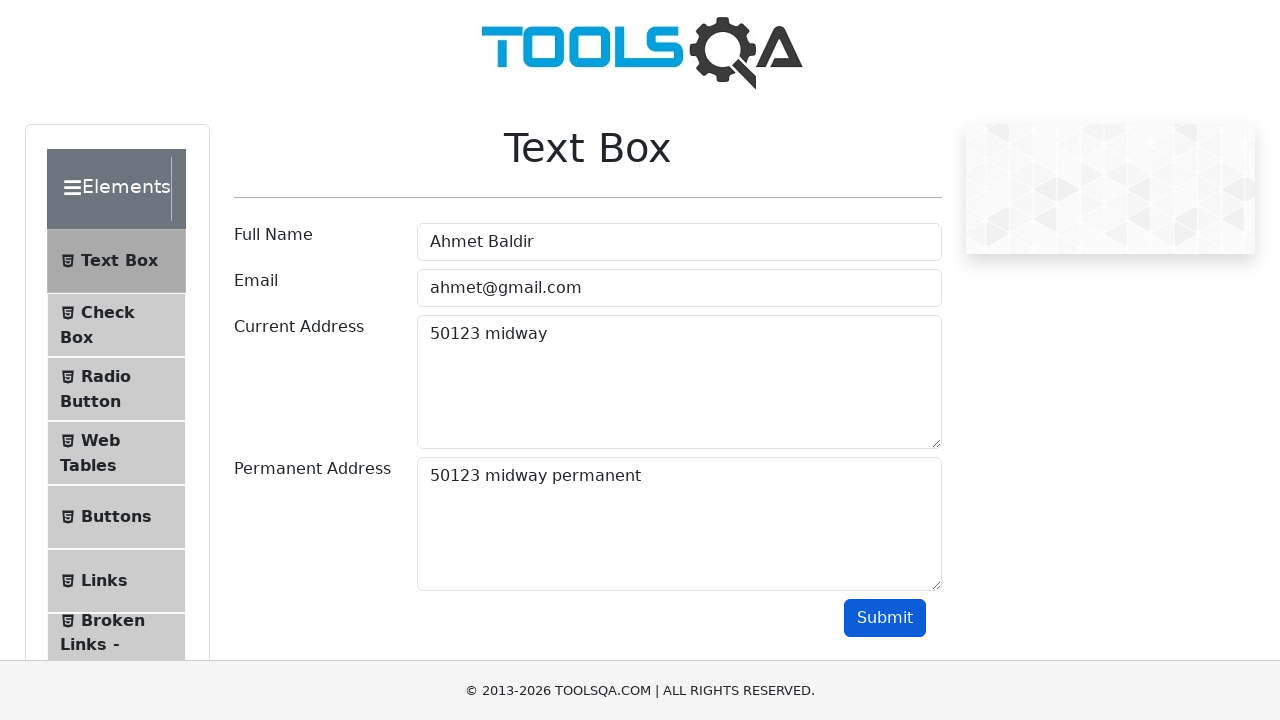

Located name output element
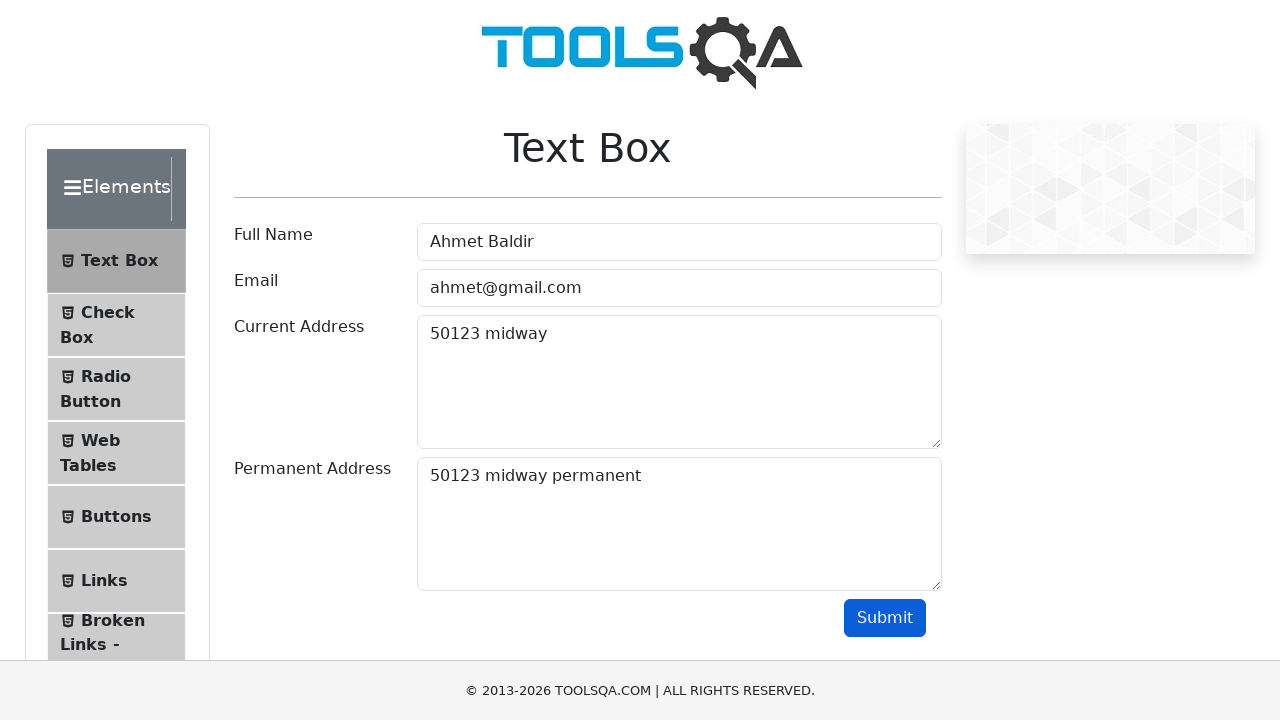

Verified name output matches expected value 'Name:Ahmet Baldir'
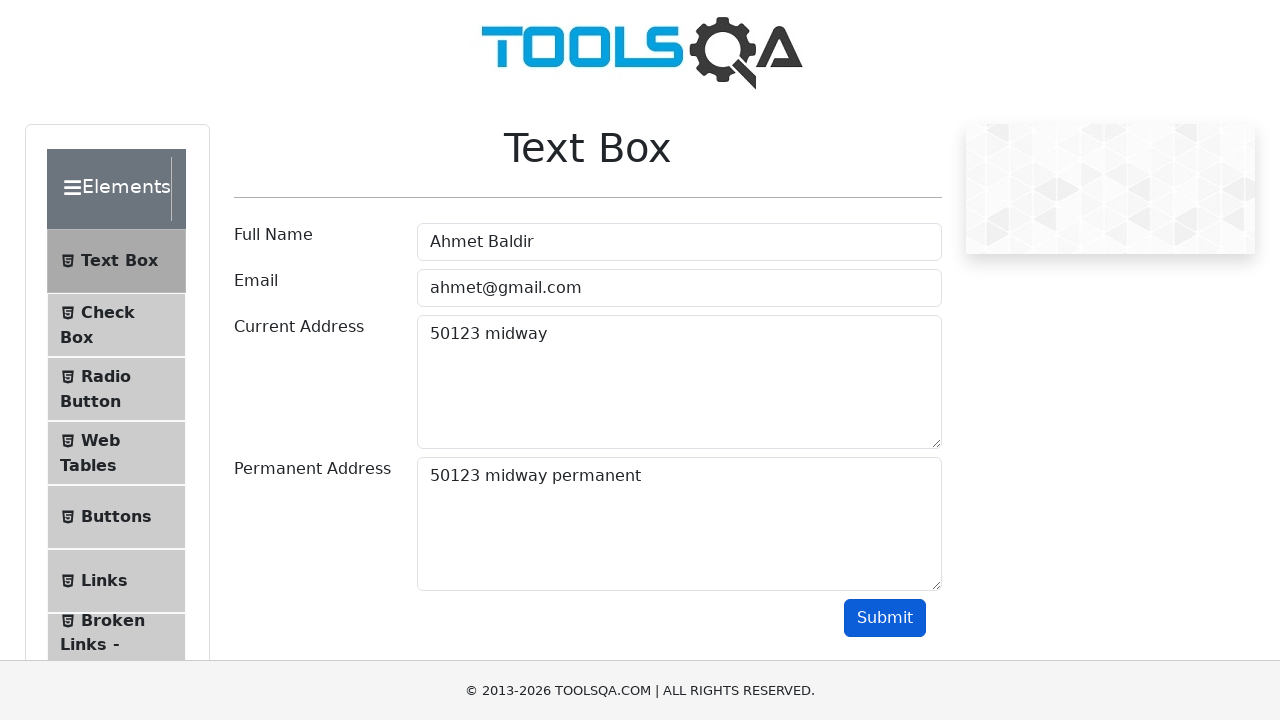

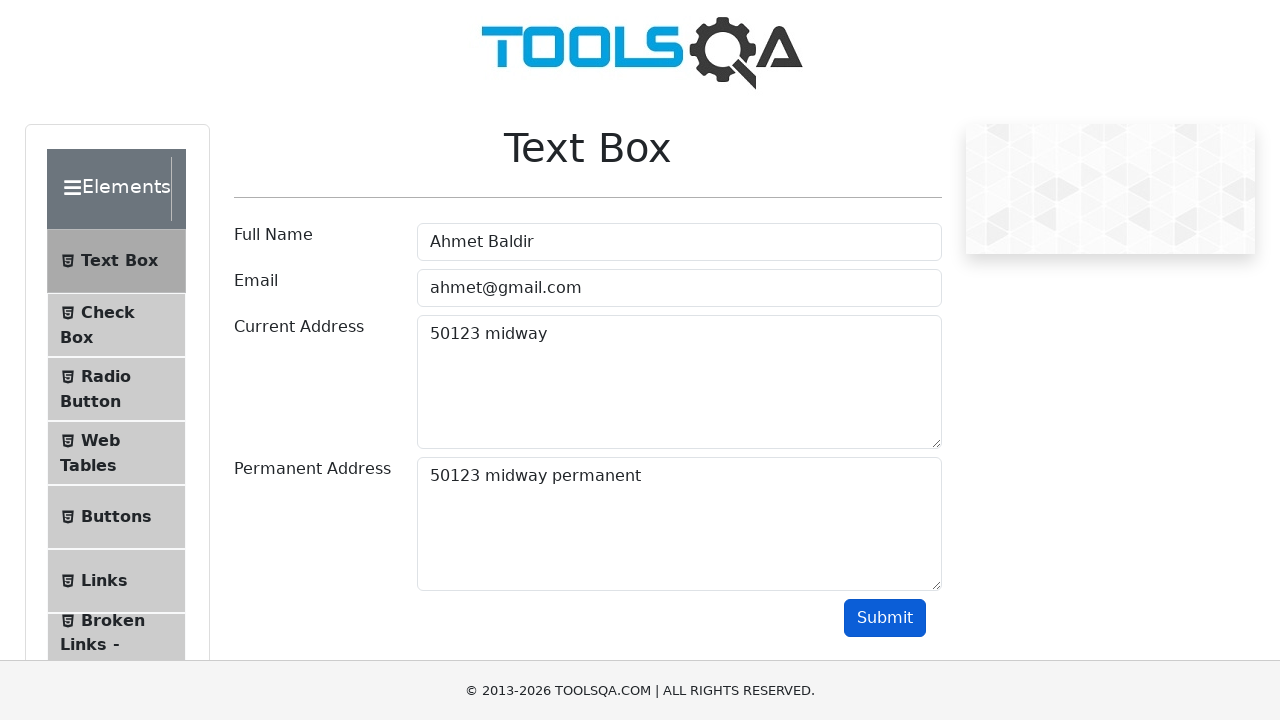